Tests resizable element functionality by dragging the resize handle to expand and then contract the element back to its original size

Starting URL: https://popageorgianvictor.github.io/PUBLISHED-WEBPAGES/resizable

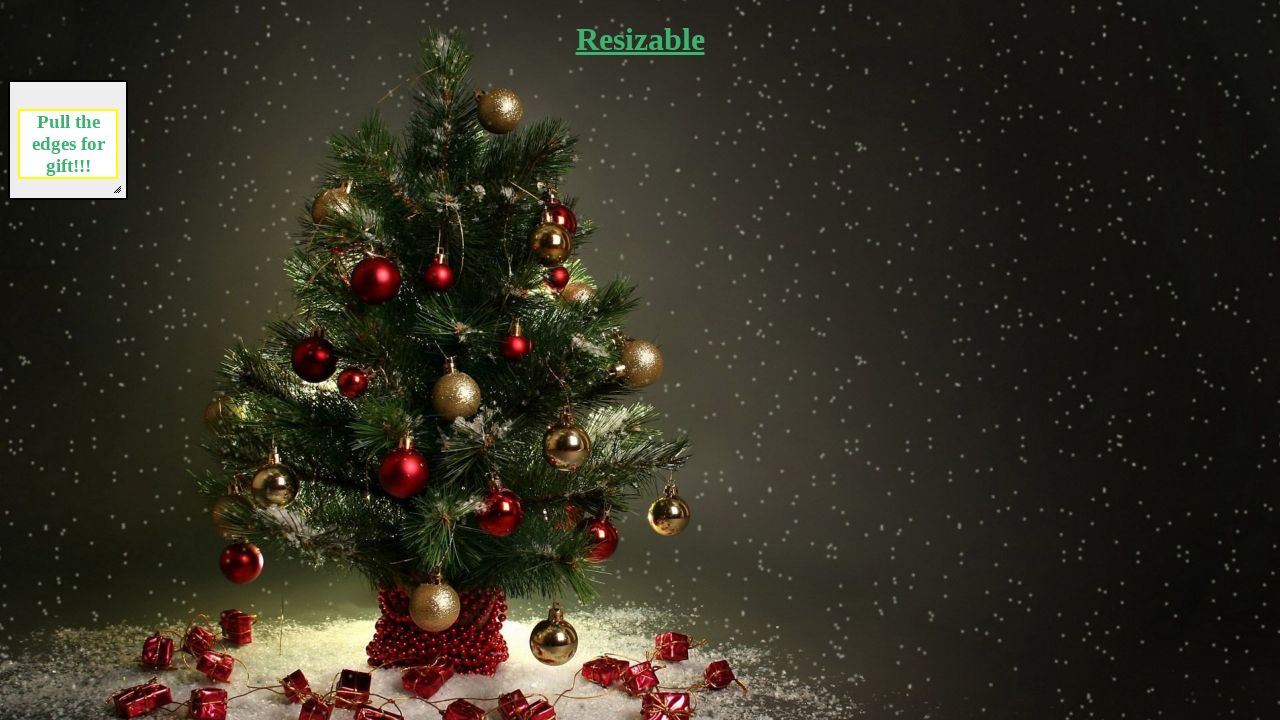

Located the resizable handle element
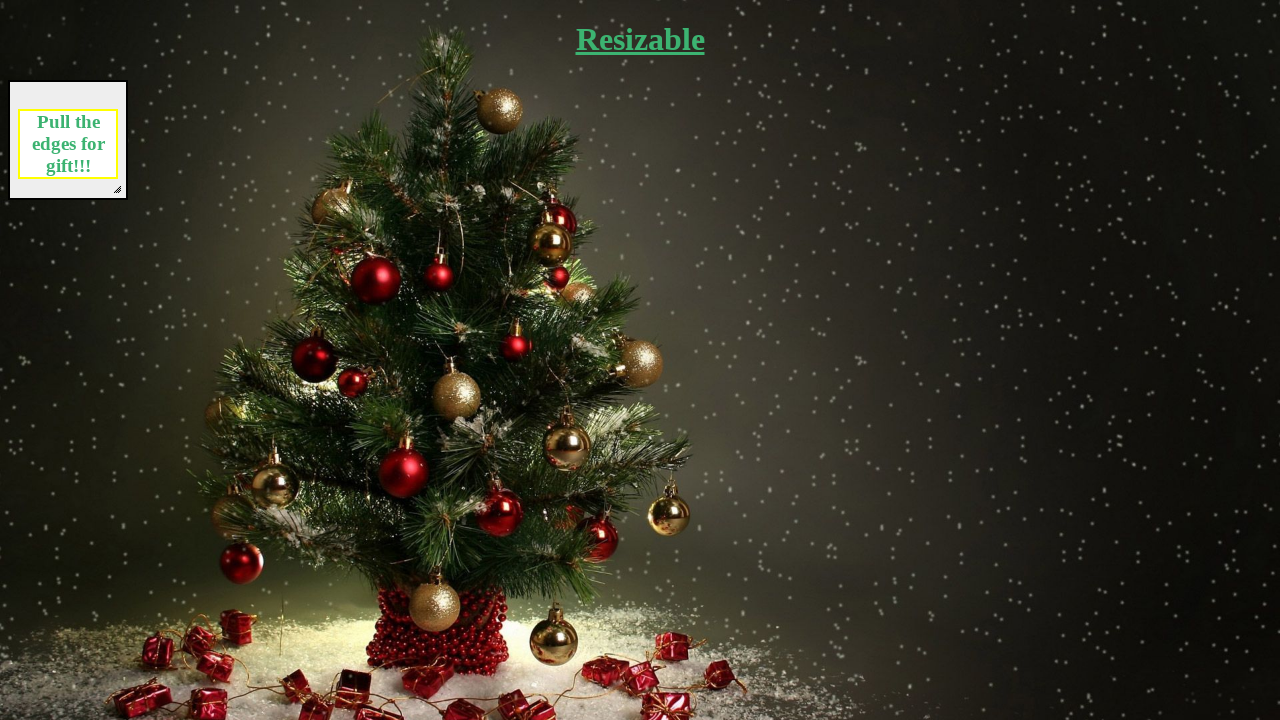

Resizable handle element is visible
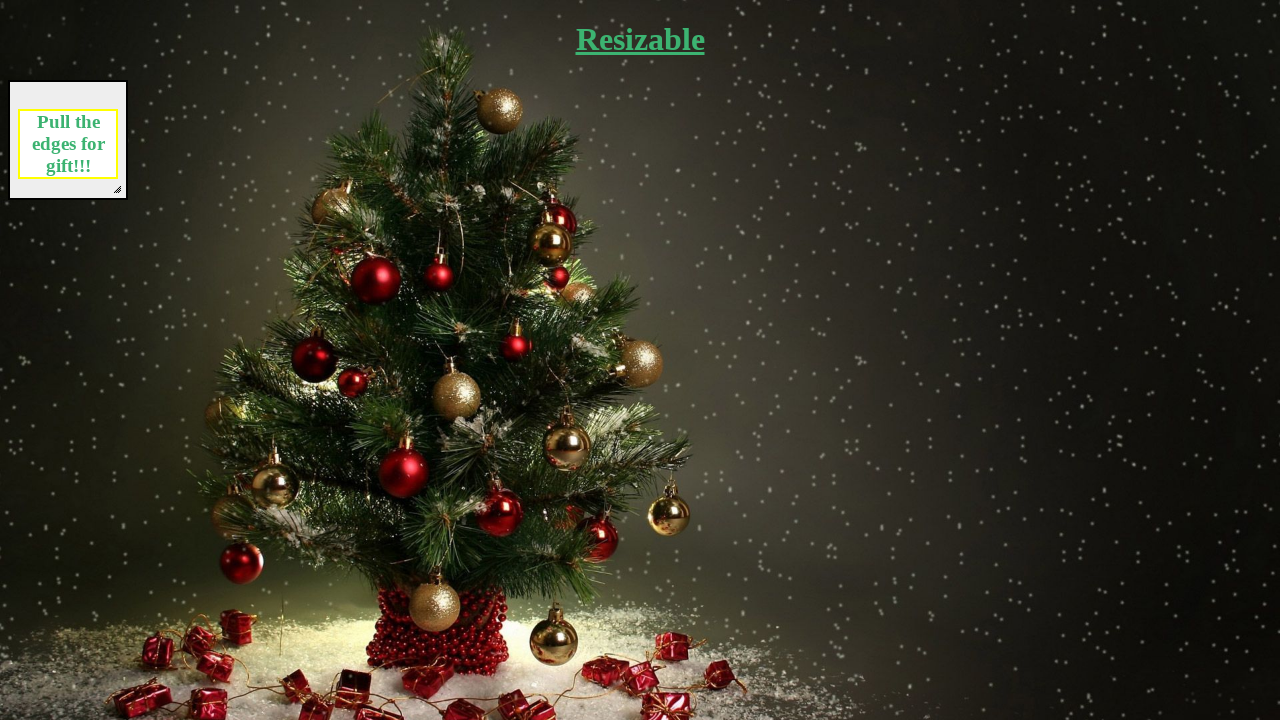

Retrieved bounding box of resizable handle
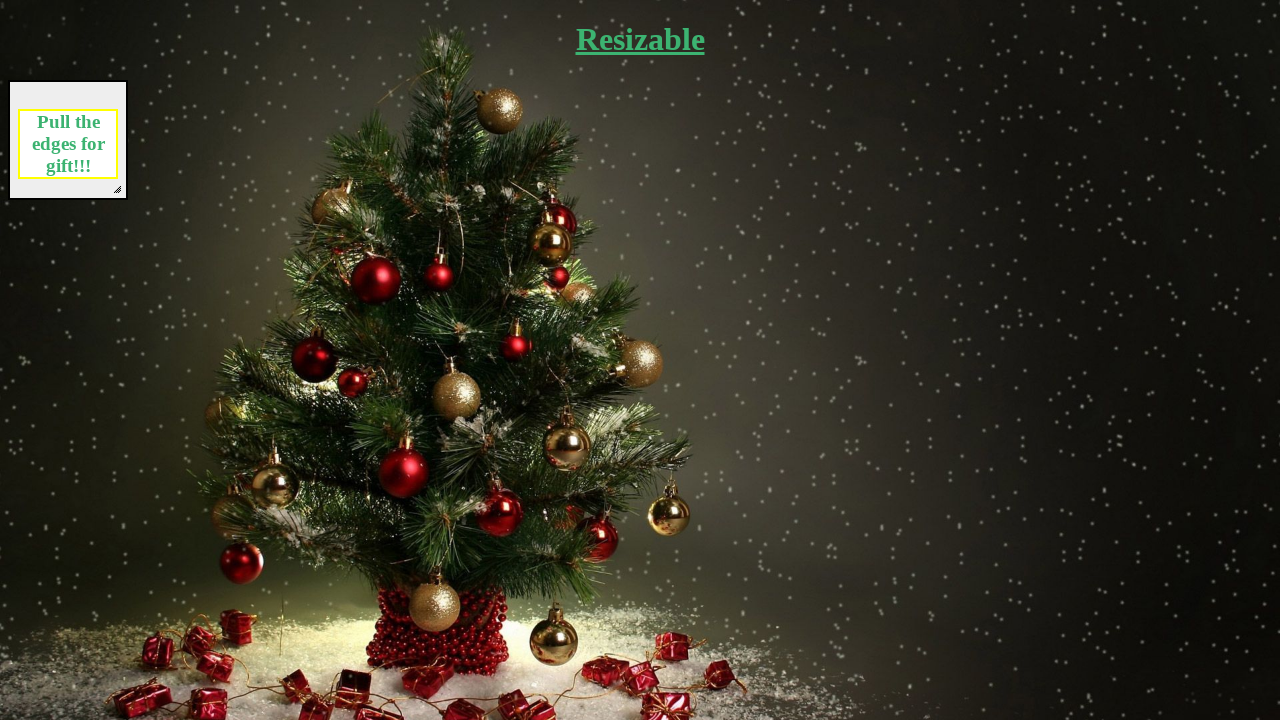

Moved mouse to center of resize handle at (117, 189)
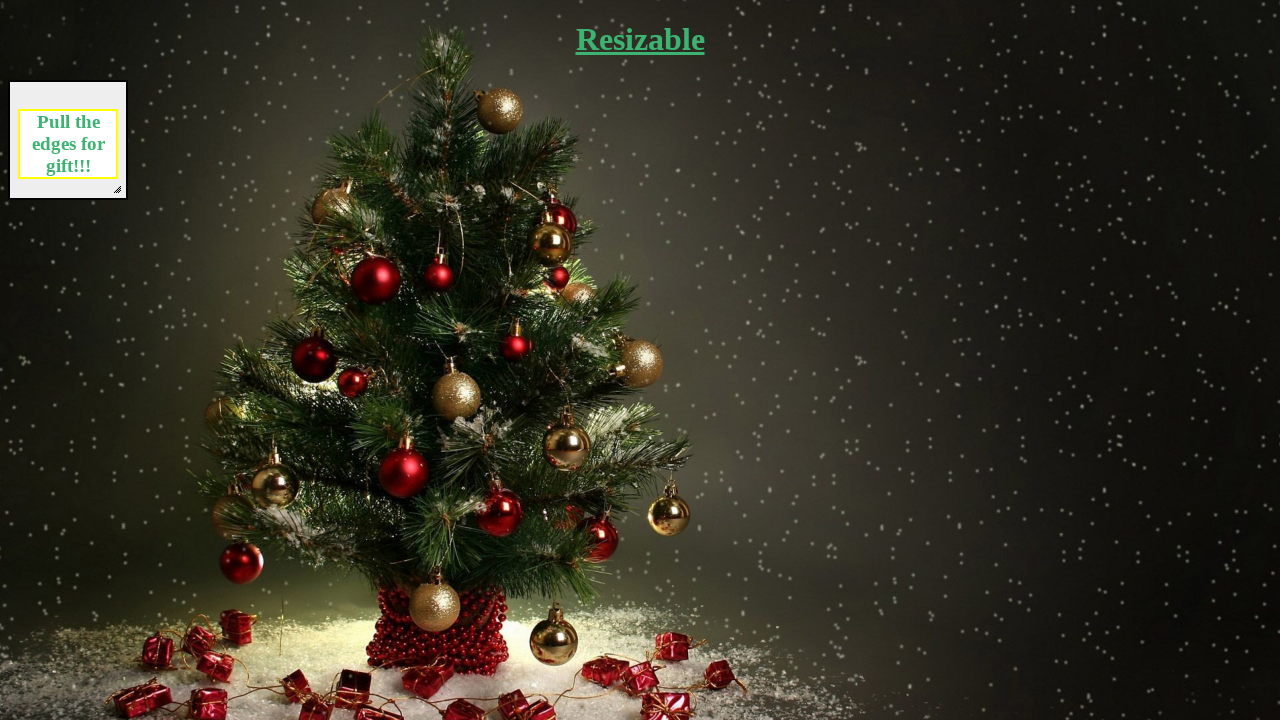

Mouse button pressed down at (117, 189)
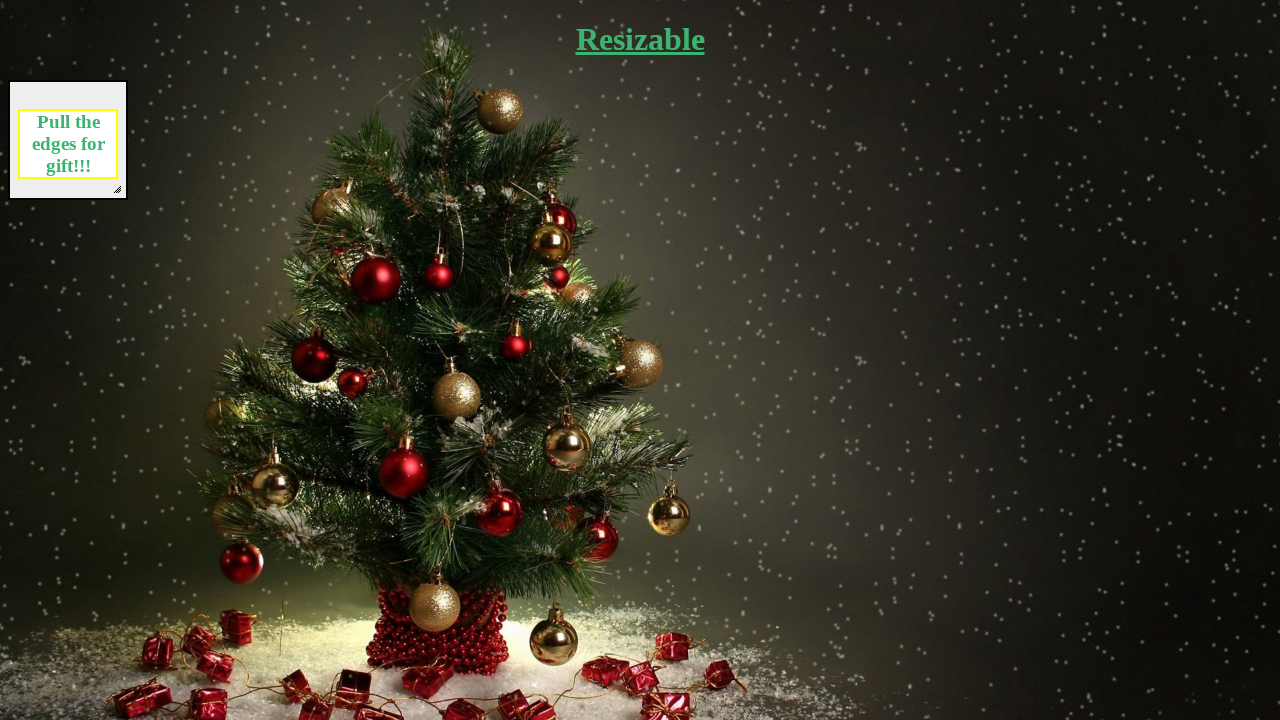

Dragged resize handle 500px down and right to expand element at (617, 689)
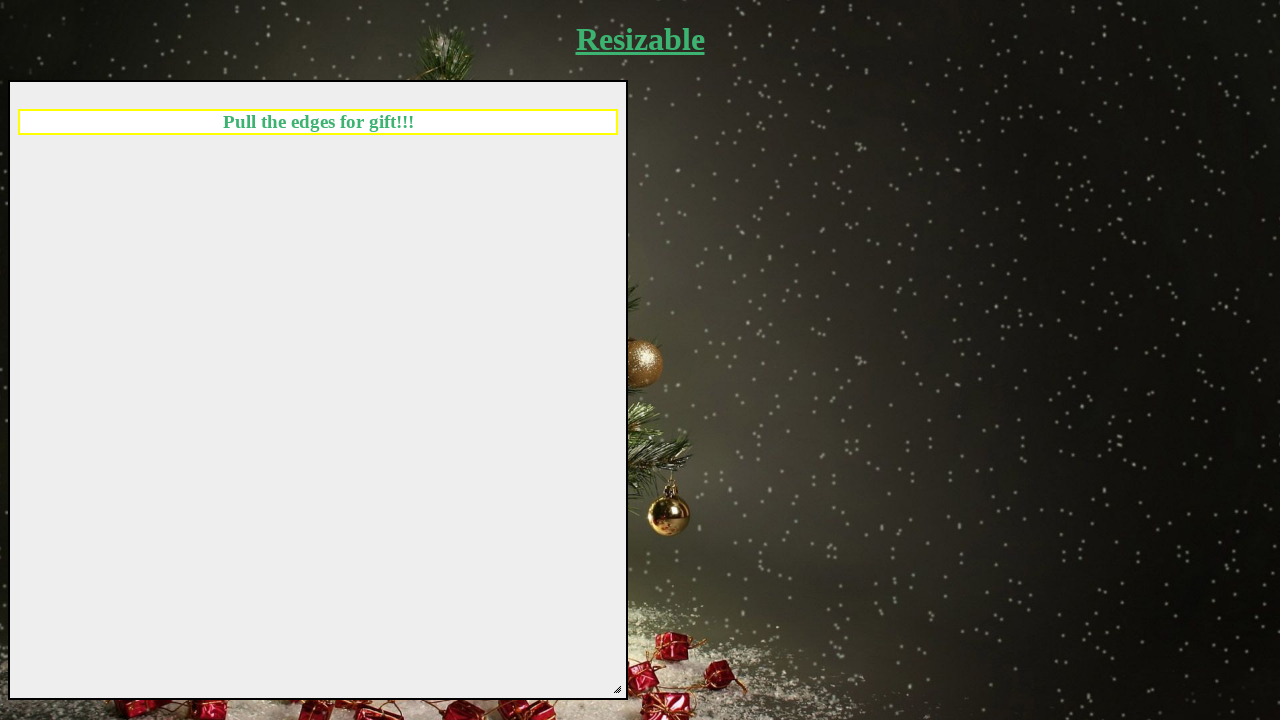

Mouse button released after expanding element at (617, 689)
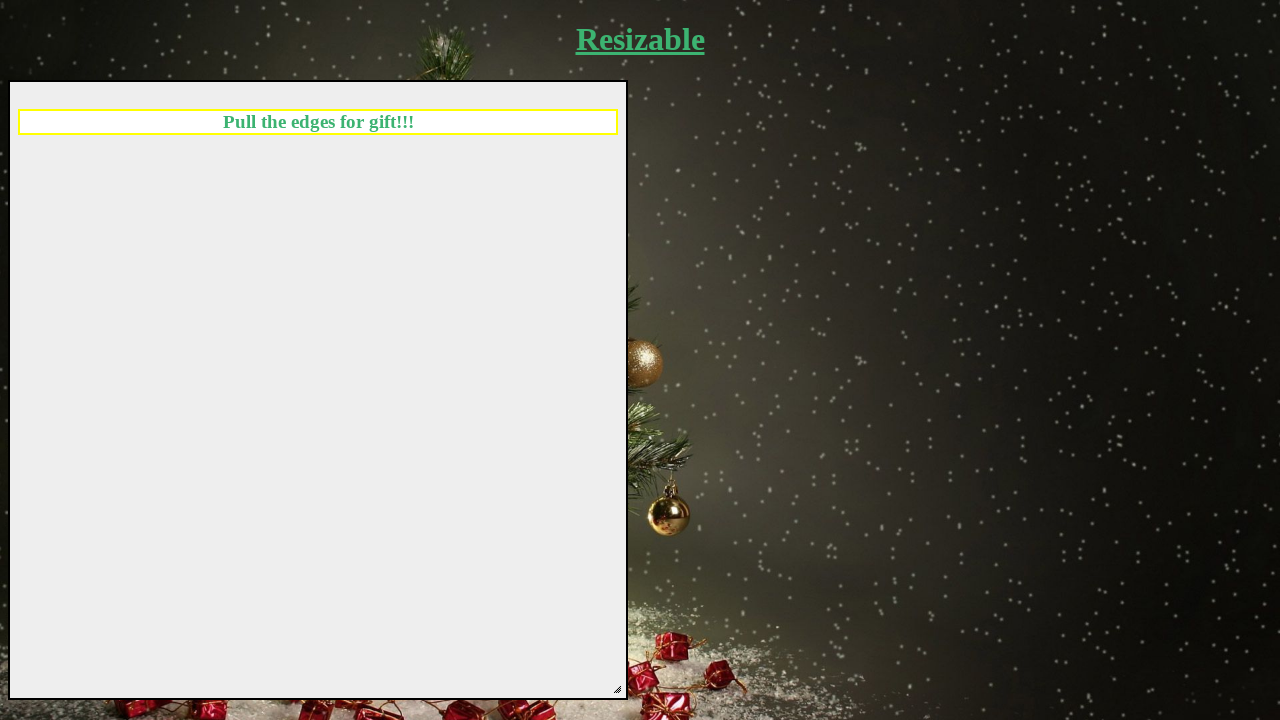

Retrieved updated bounding box of resizable handle
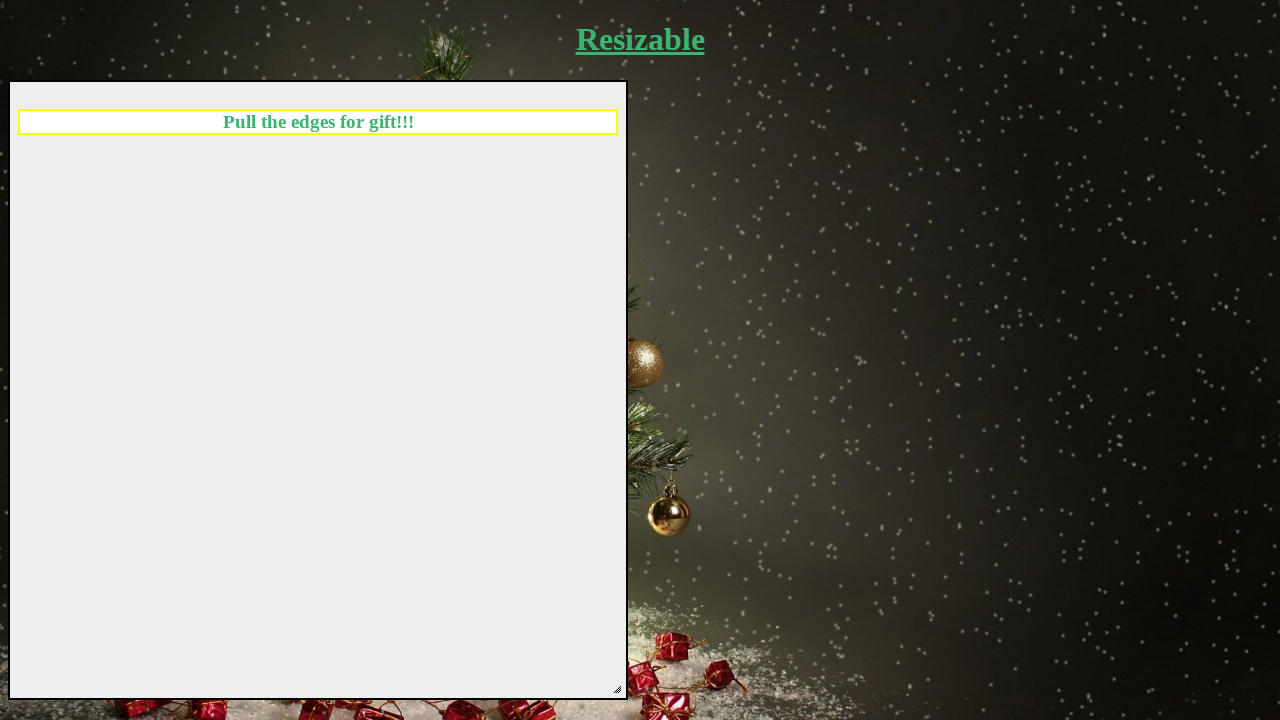

Moved mouse to center of resize handle at (617, 689)
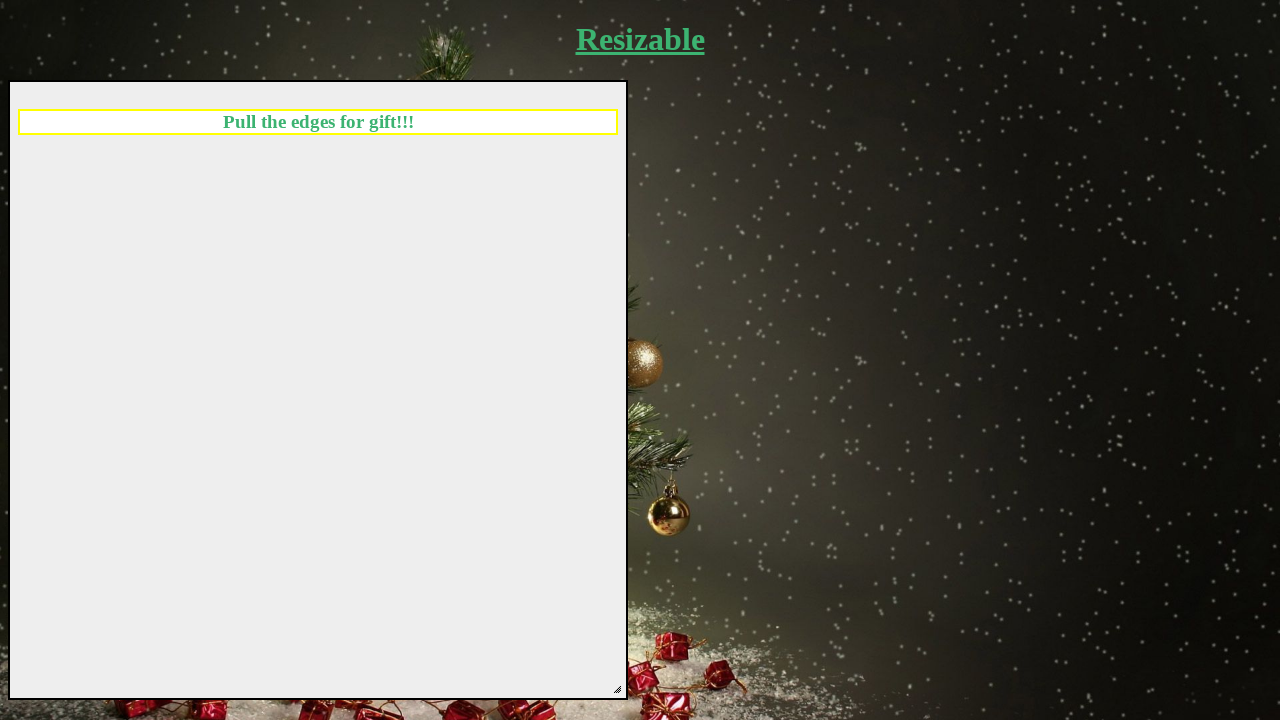

Mouse button pressed down at (617, 689)
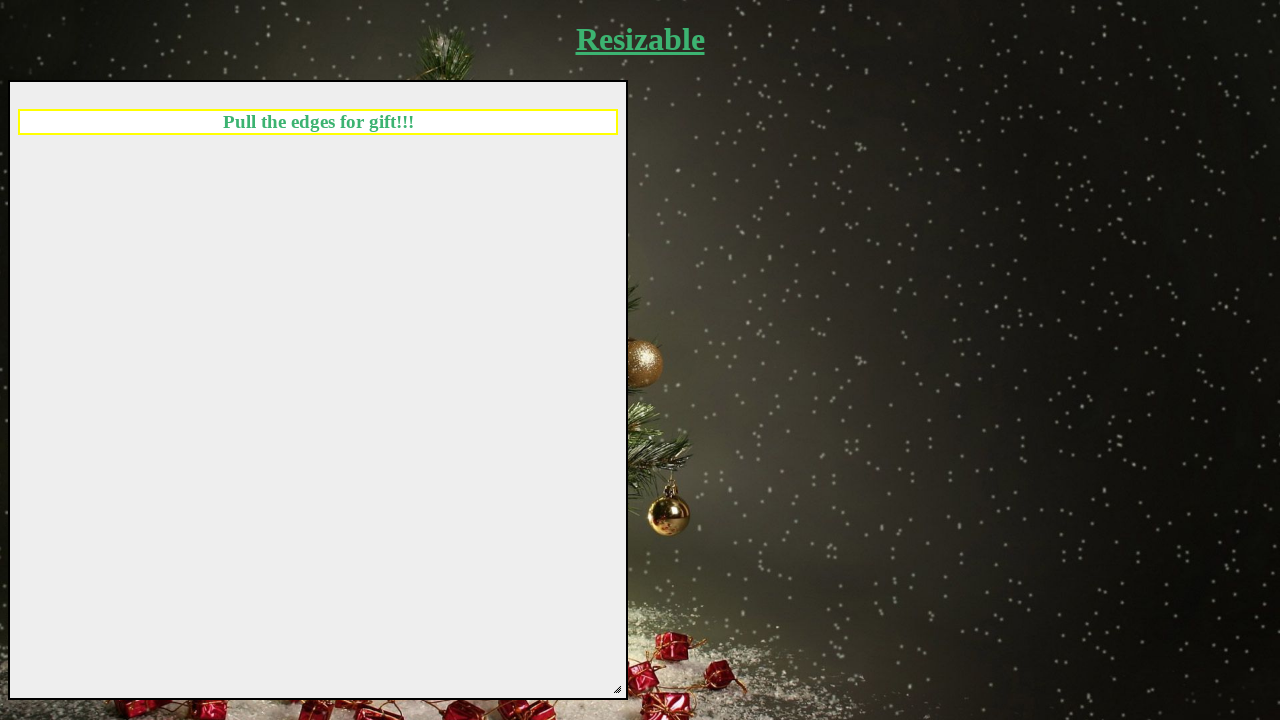

Dragged resize handle 500px up and left to contract element back to original size at (117, 189)
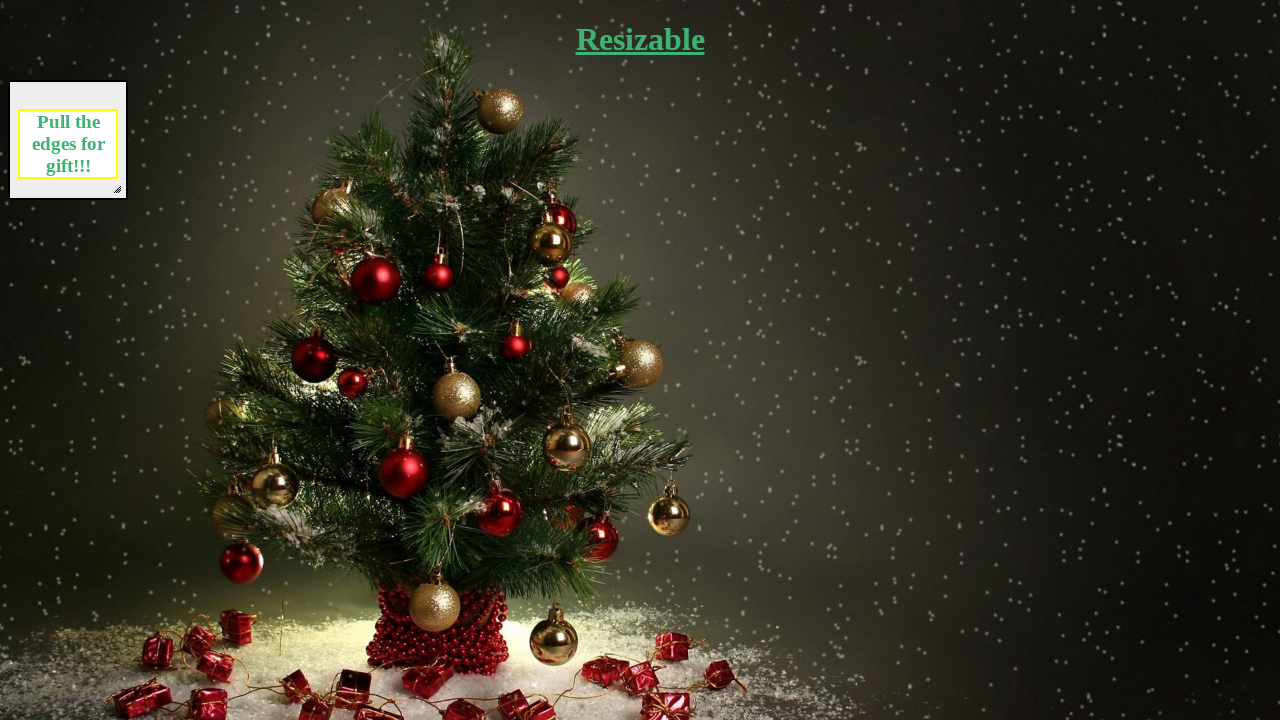

Mouse button released after contracting element to original size at (117, 189)
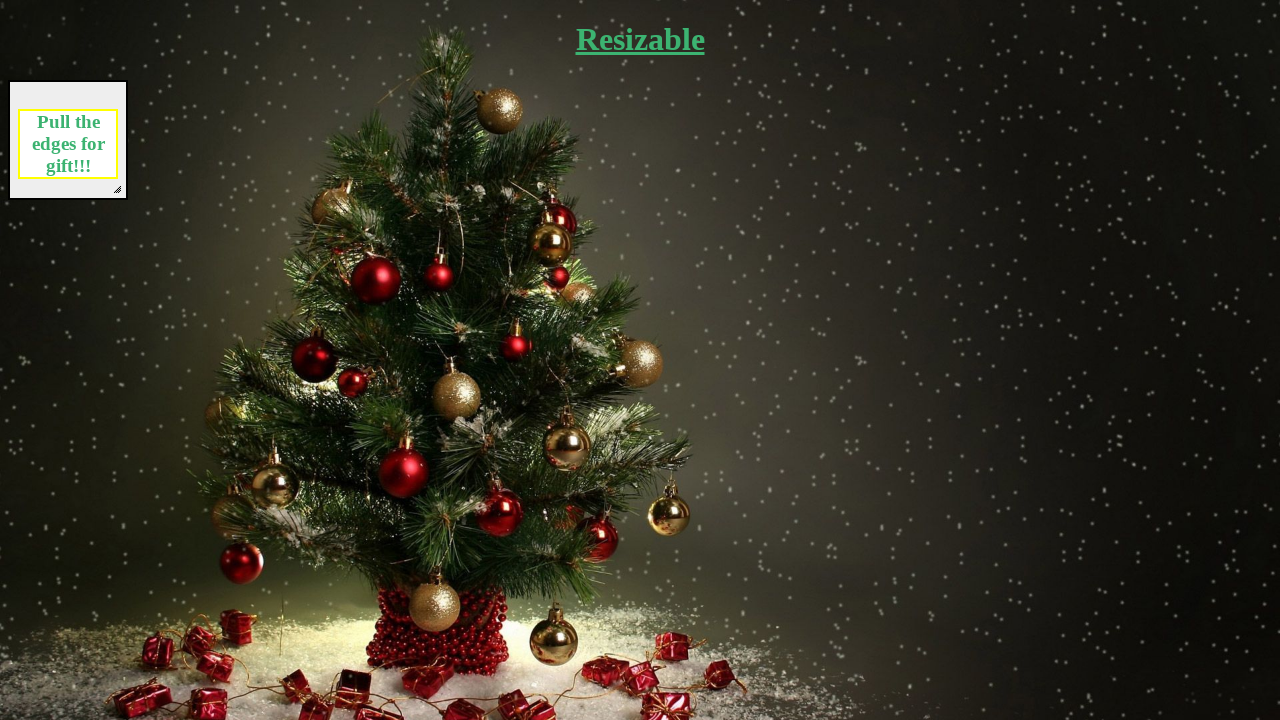

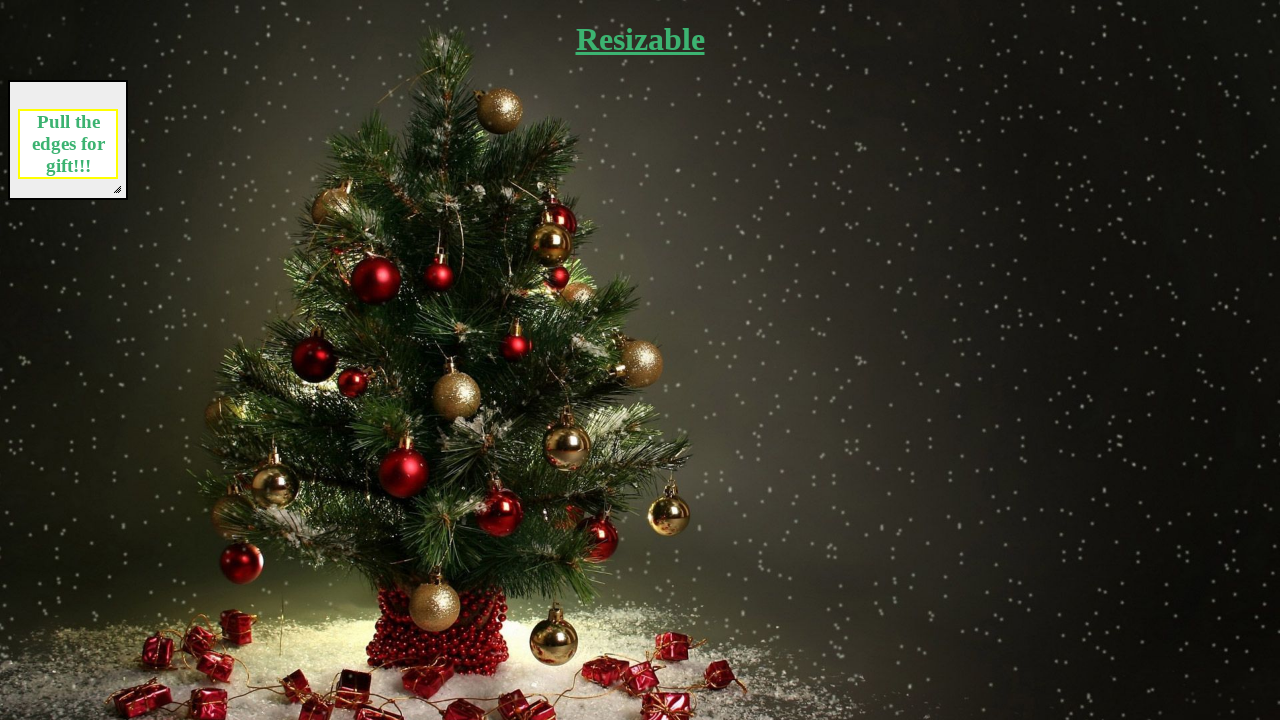